Tests the "My GitHub" hyperlink by clicking it and verifying navigation to the expected GitHub profile URL

Starting URL: https://alexander-berg.github.io

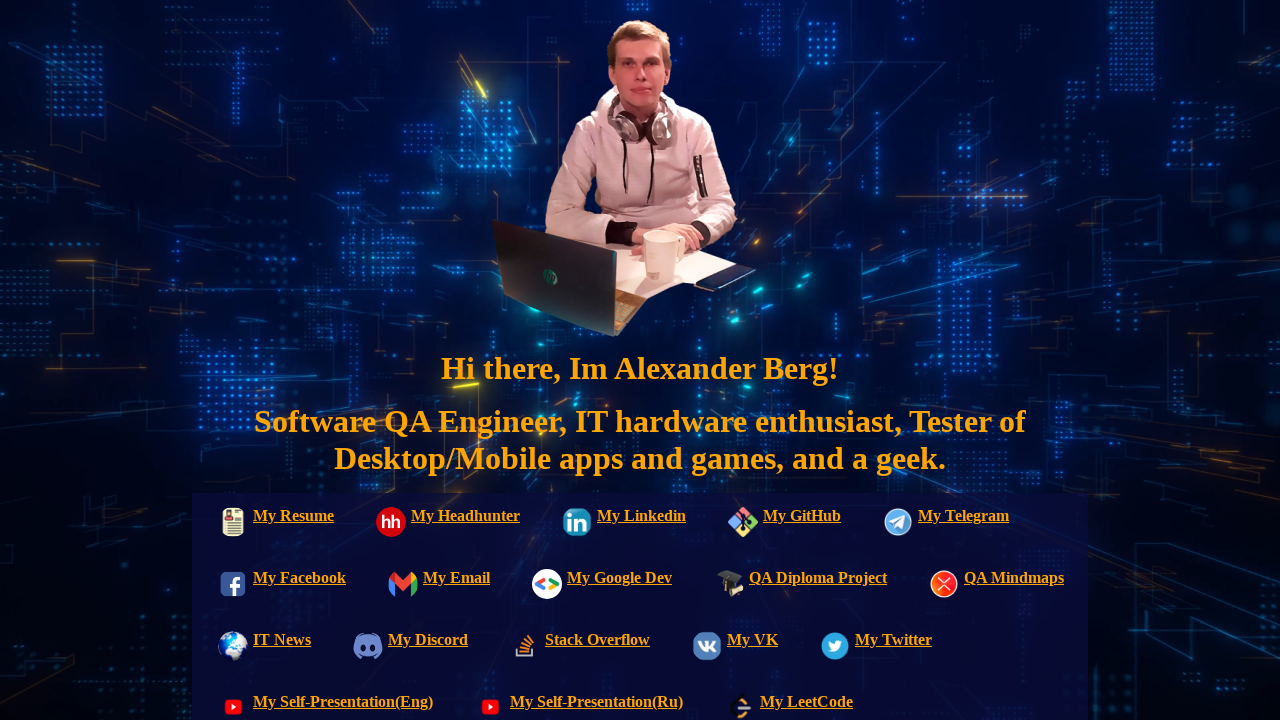

Waited for 'My GitHub' link to be visible on the page
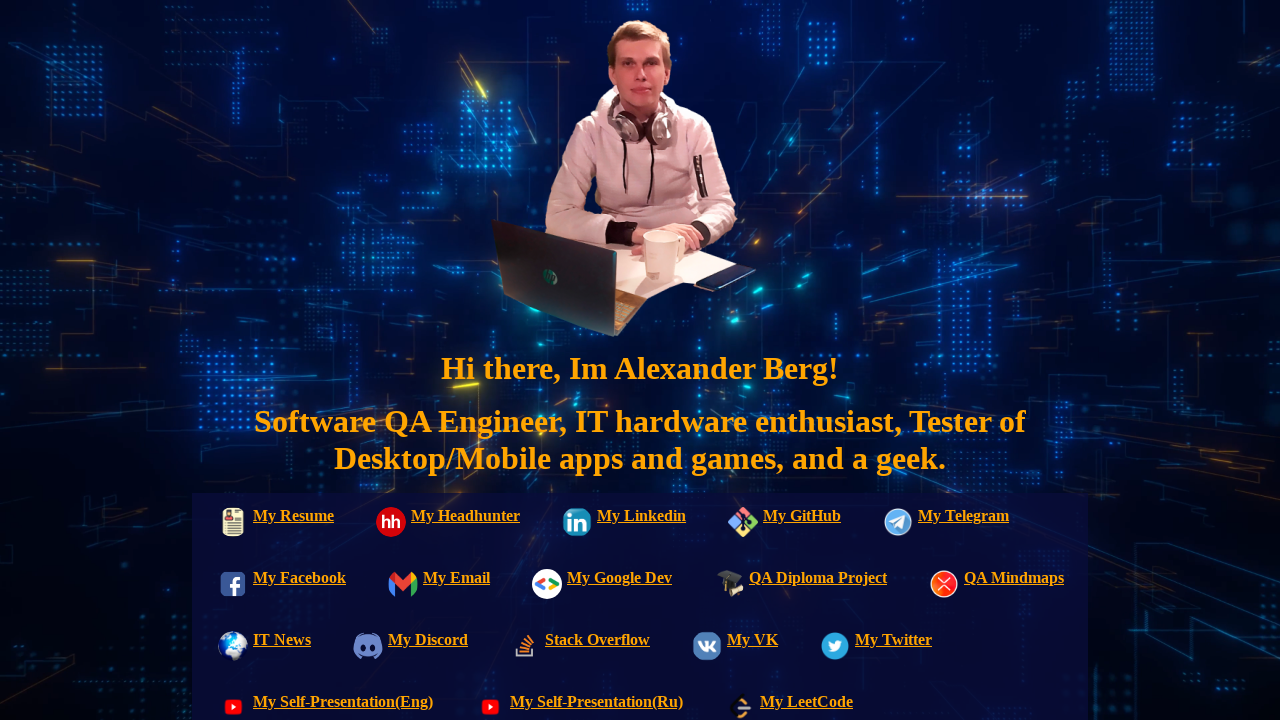

Clicked on 'My GitHub' hyperlink at (780, 524) on text=My GitHub
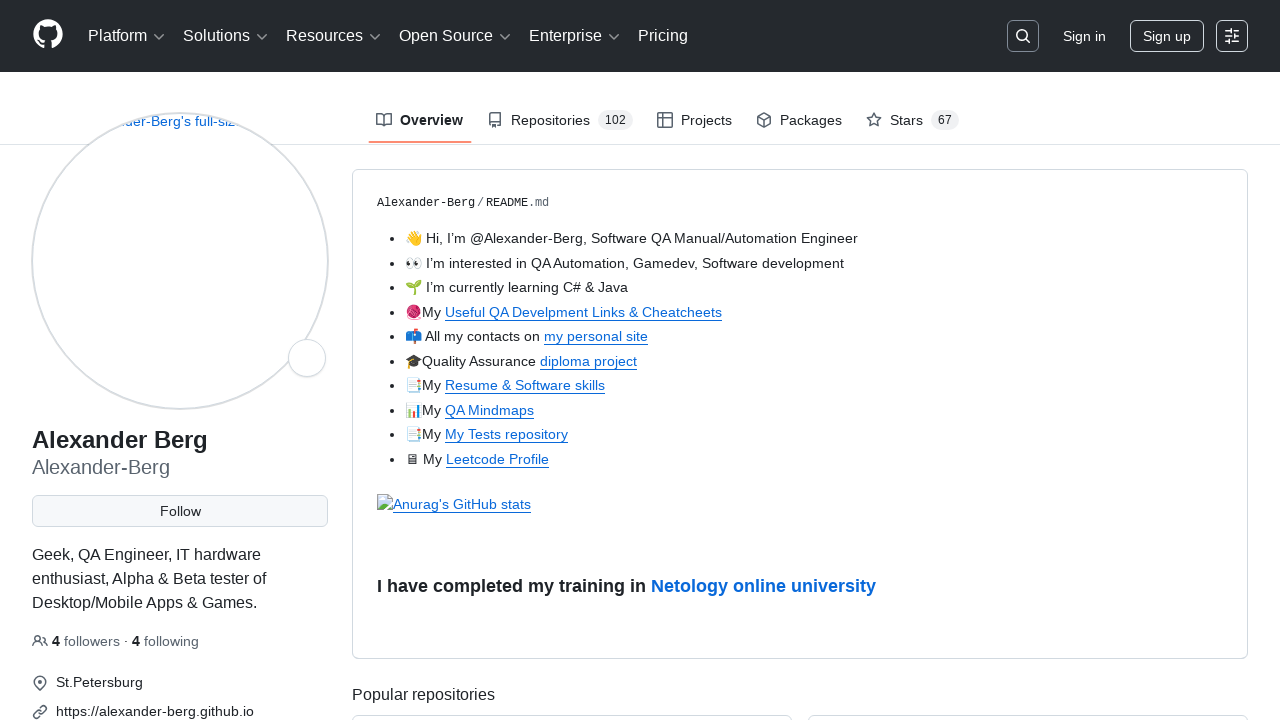

Verified navigation to expected GitHub profile URL (https://github.com/Alexander-Berg)
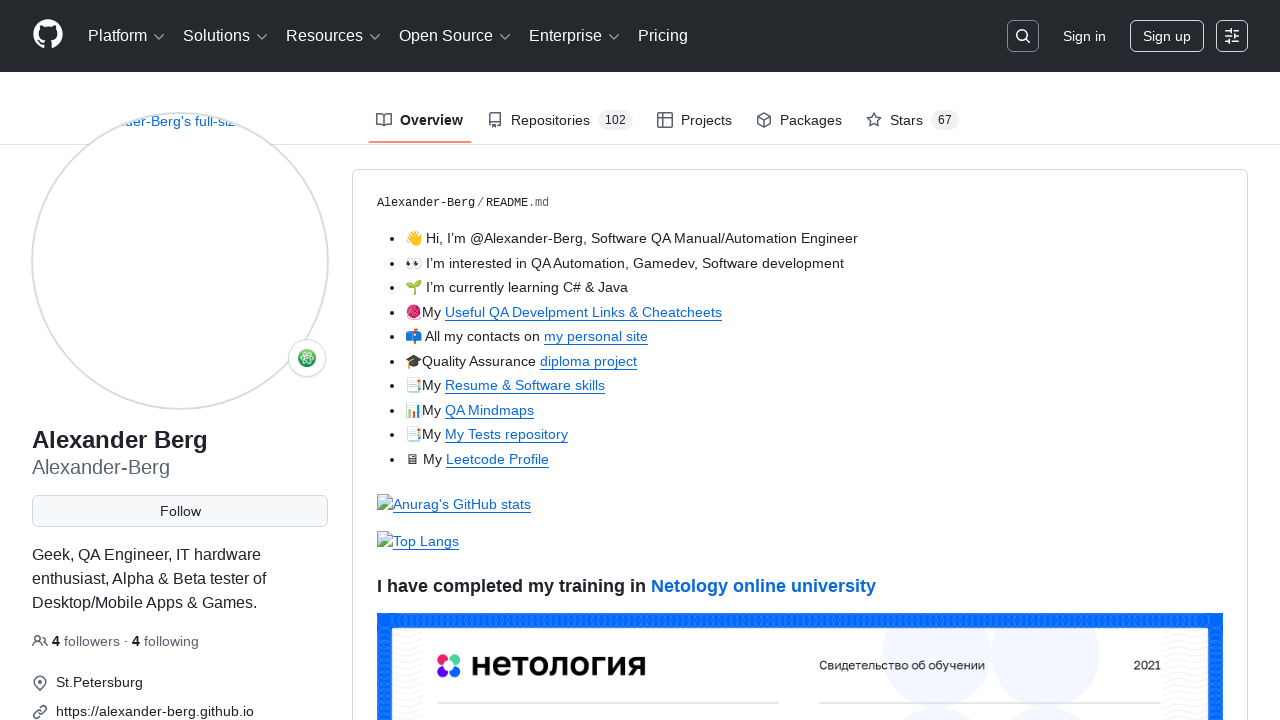

Verified presence of 'Resume & Software skills' text on GitHub profile
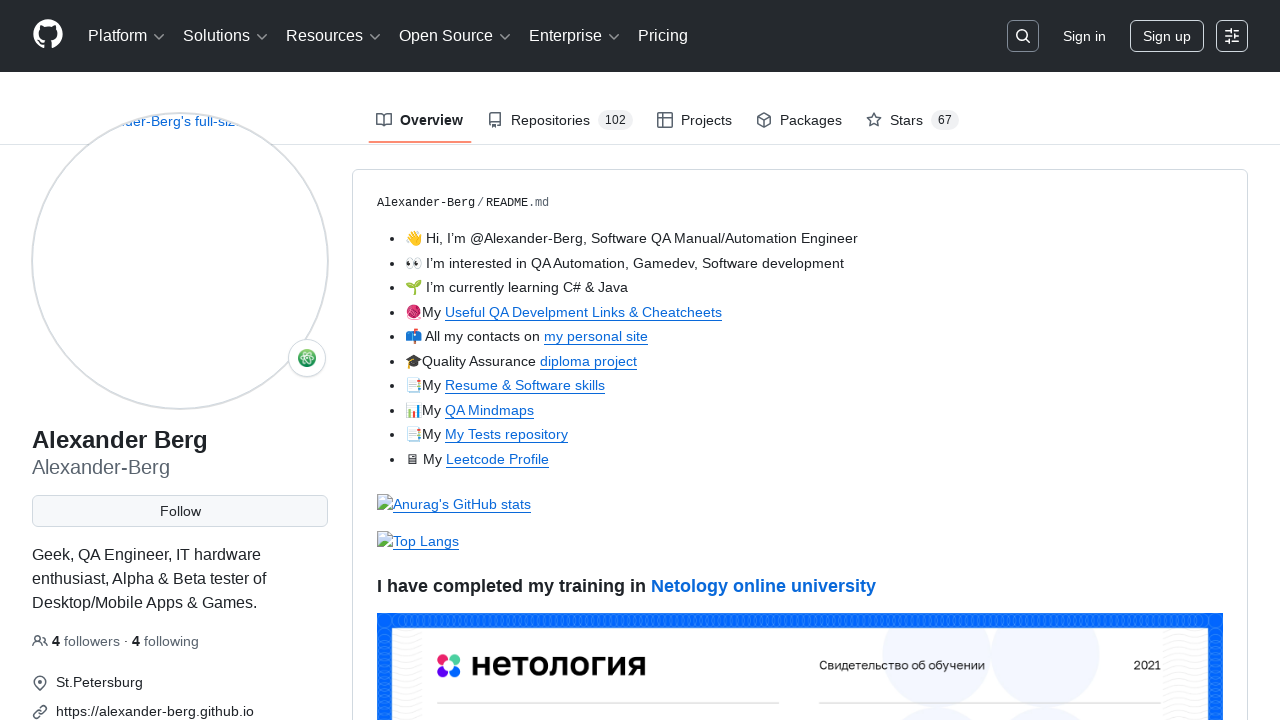

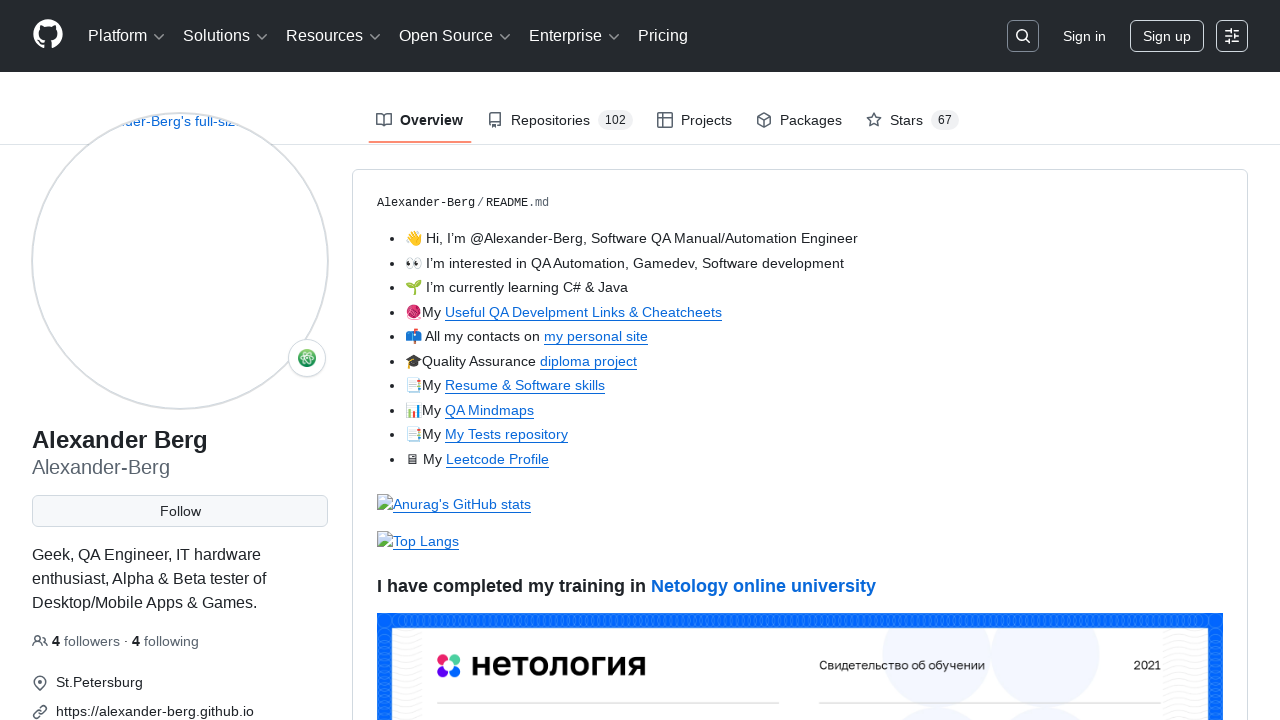